Tests prompt dialog by triggering it, entering text, and verifying the result

Starting URL: https://demoqa.com/alerts

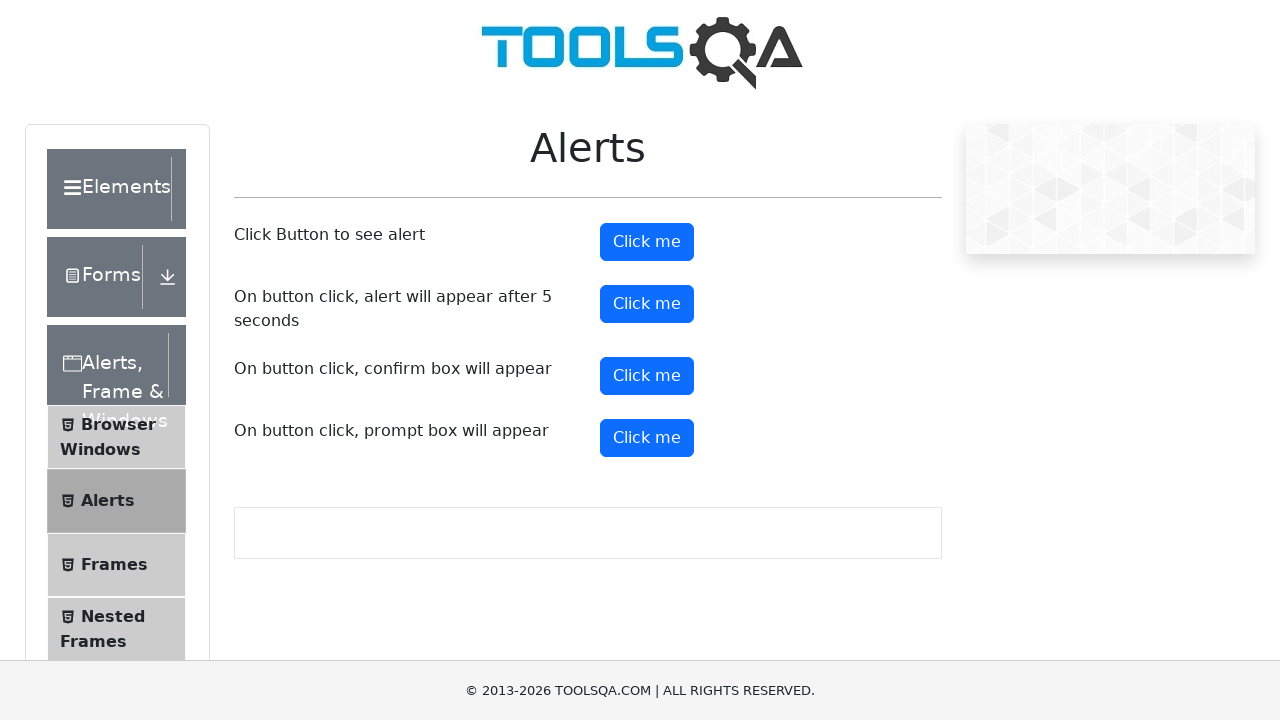

Set up dialog handler to accept prompt with text 'TestUser123'
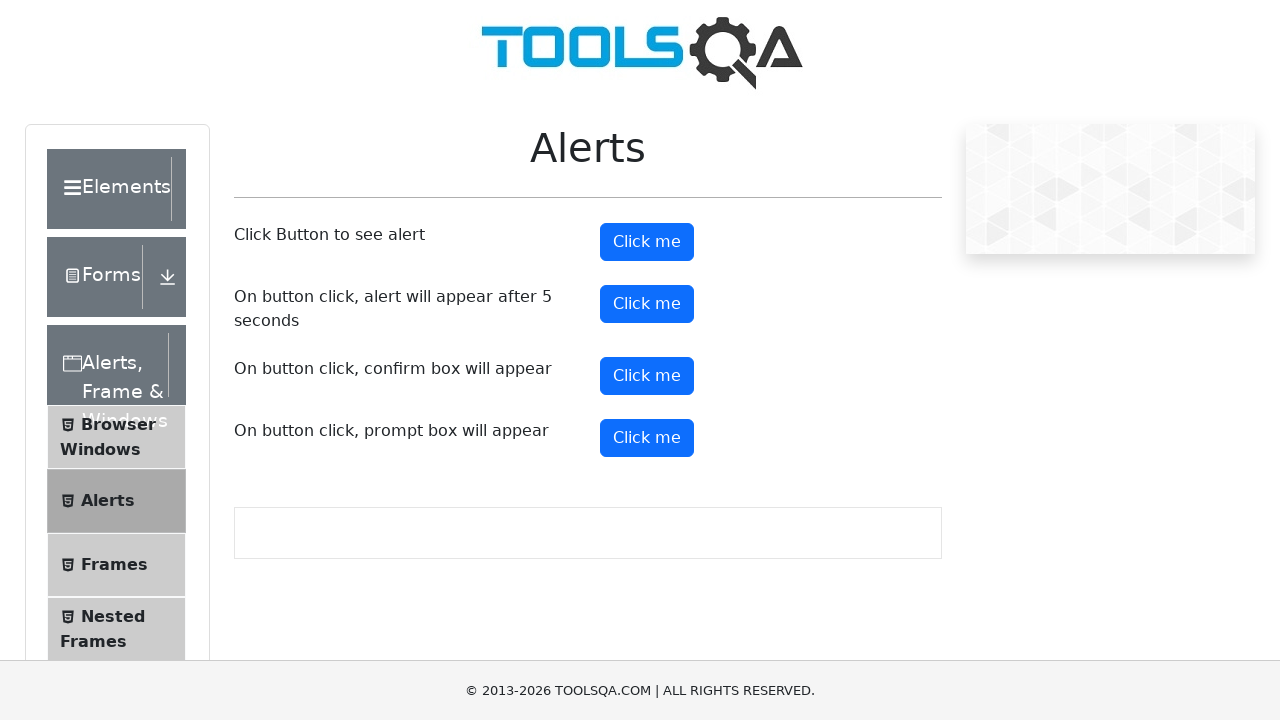

Clicked prompt button to trigger dialog at (647, 438) on #promtButton
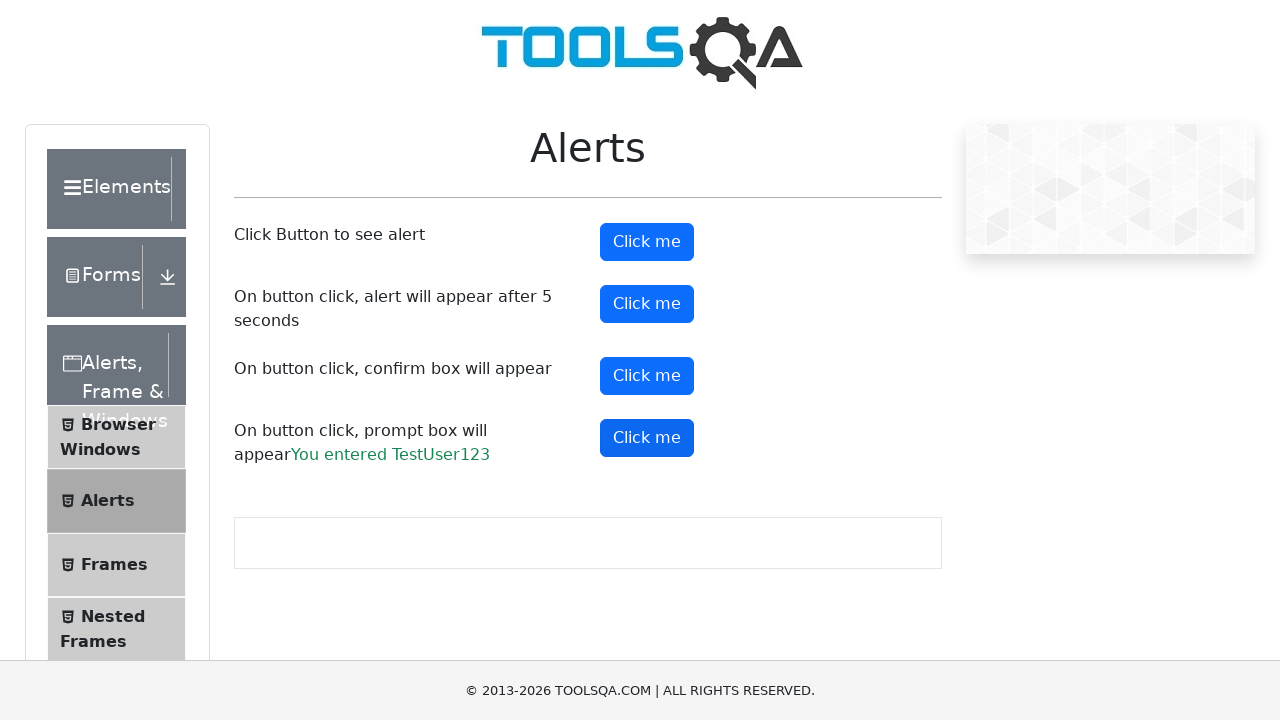

Verified prompt result text matches expected output 'You entered TestUser123'
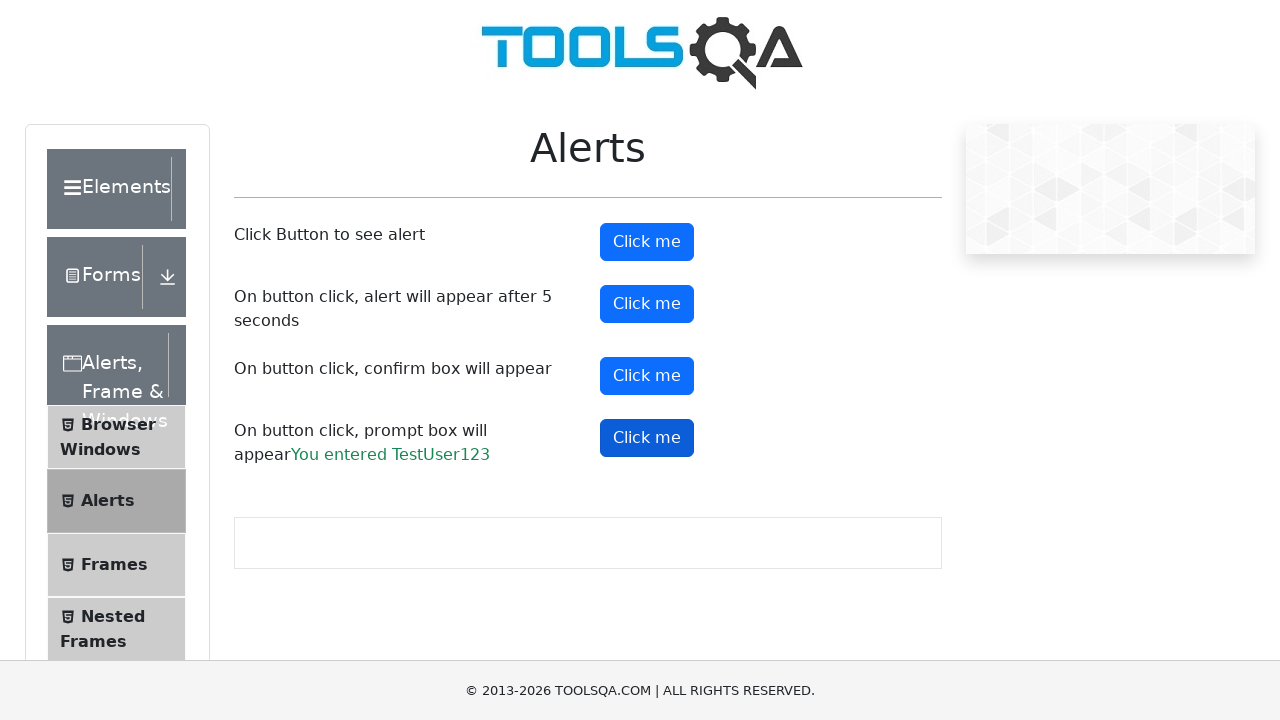

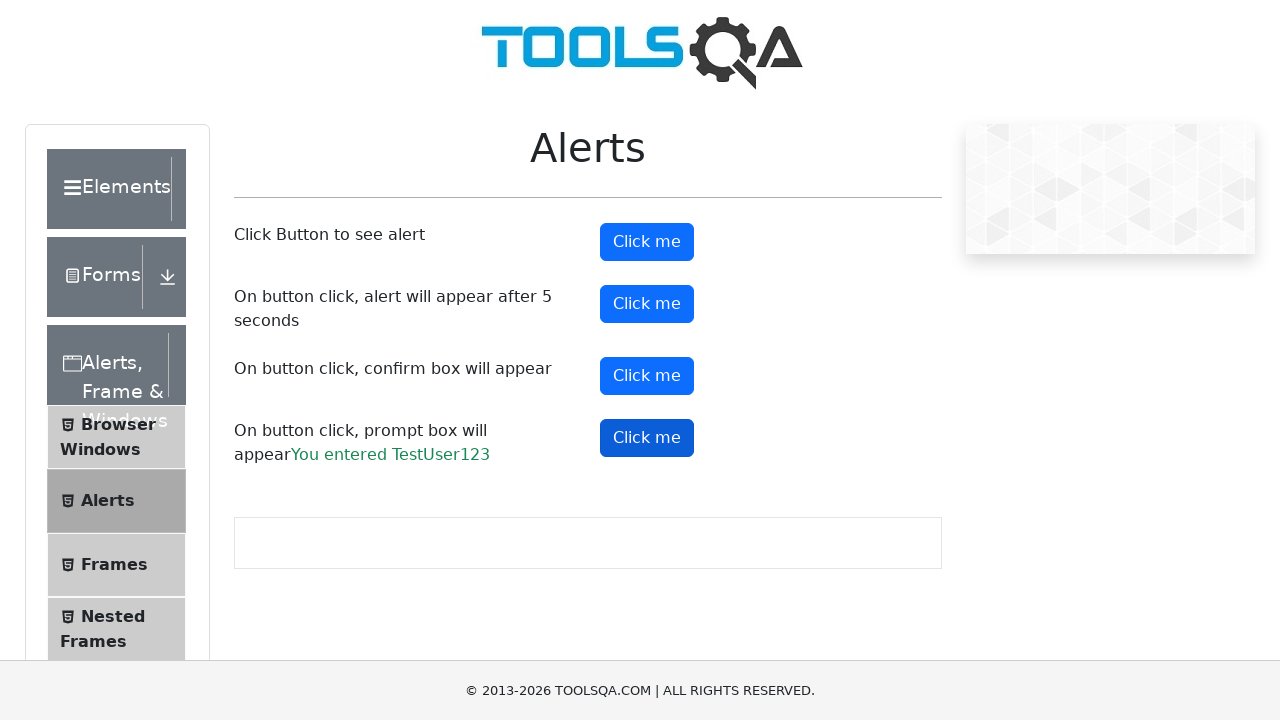